Tests page load by navigating to the Cochez y Cia website multiple times to verify the page loads successfully

Starting URL: https://www.cochezycia.com/

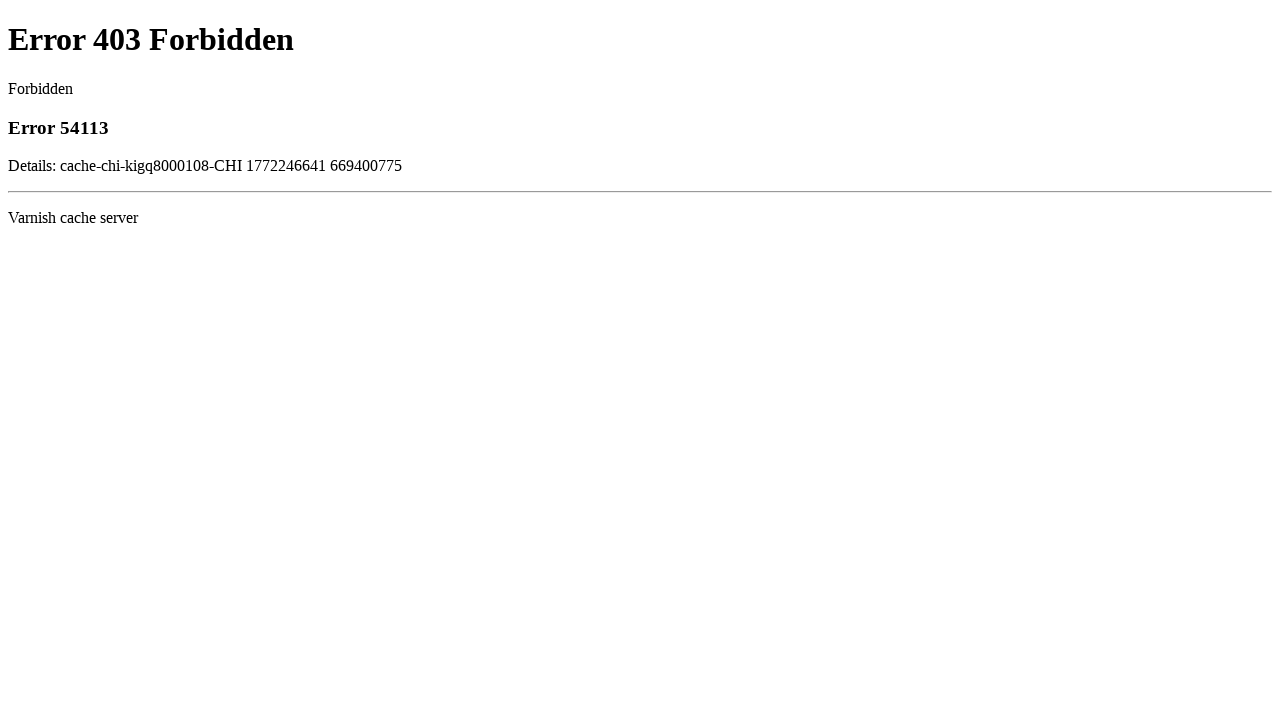

Navigated to Cochez y Cia website (iteration 1)
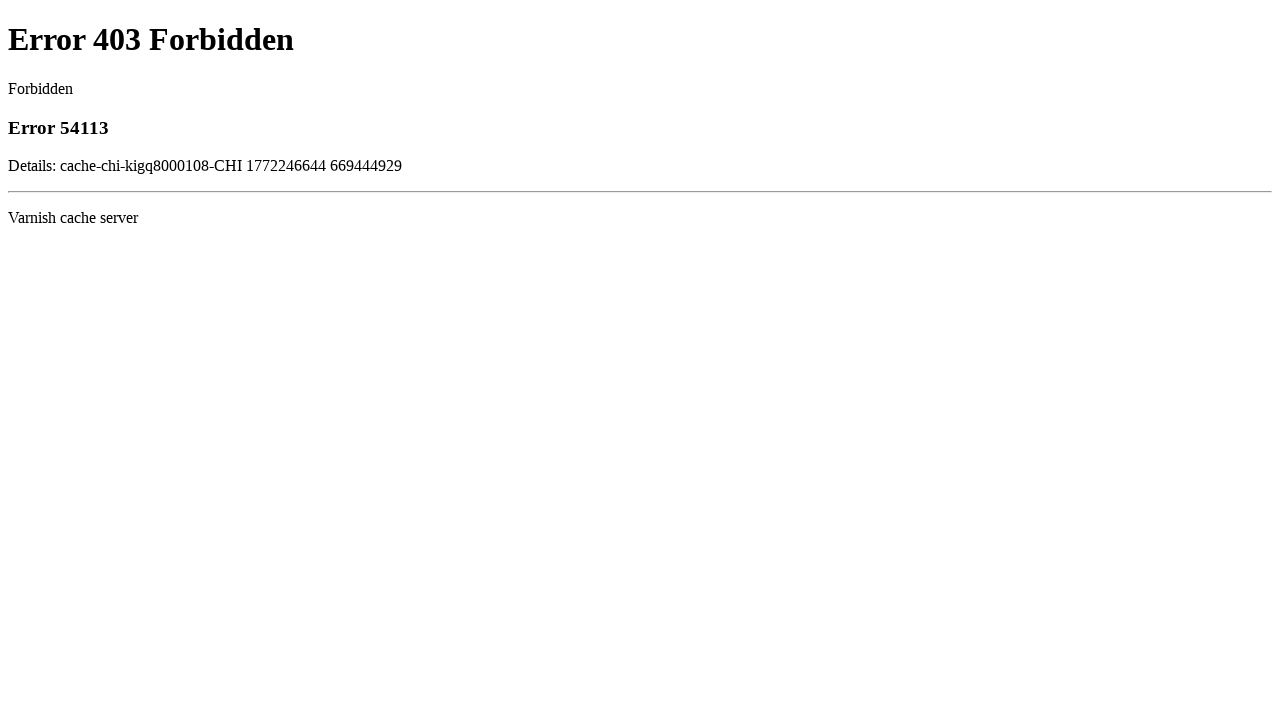

Page fully loaded with networkidle state (iteration 1)
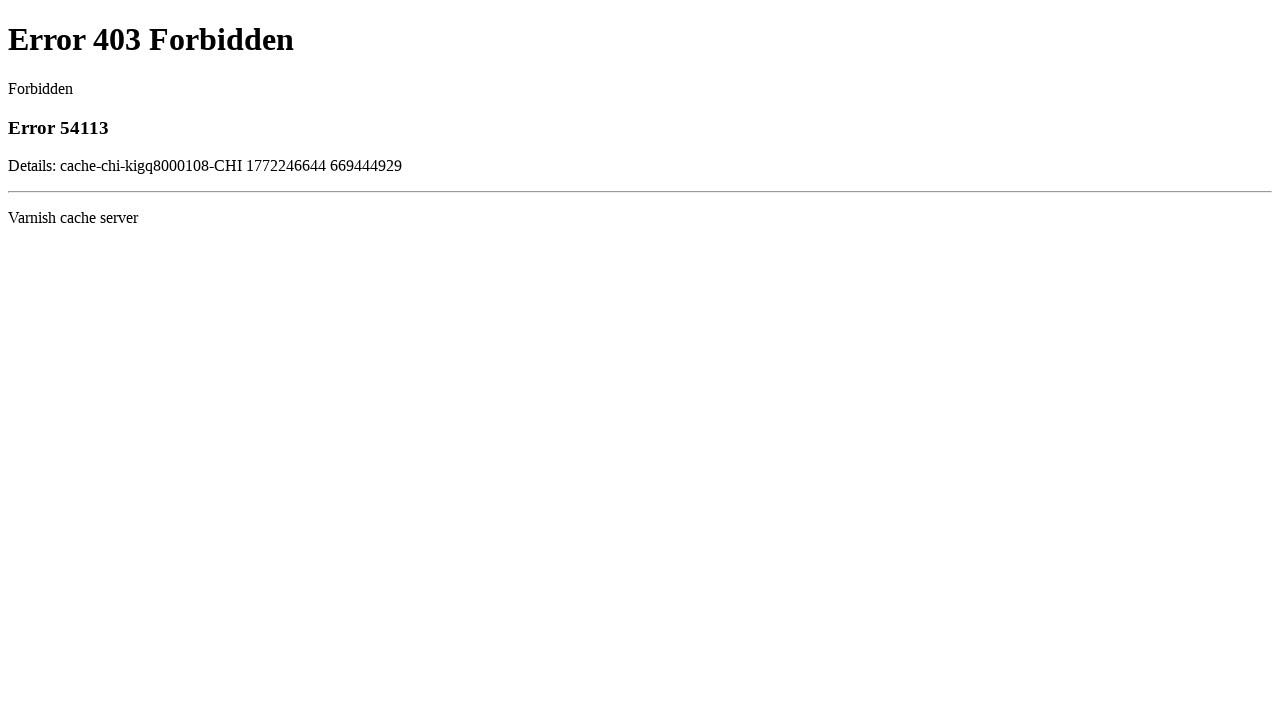

Navigated to Cochez y Cia website (iteration 2)
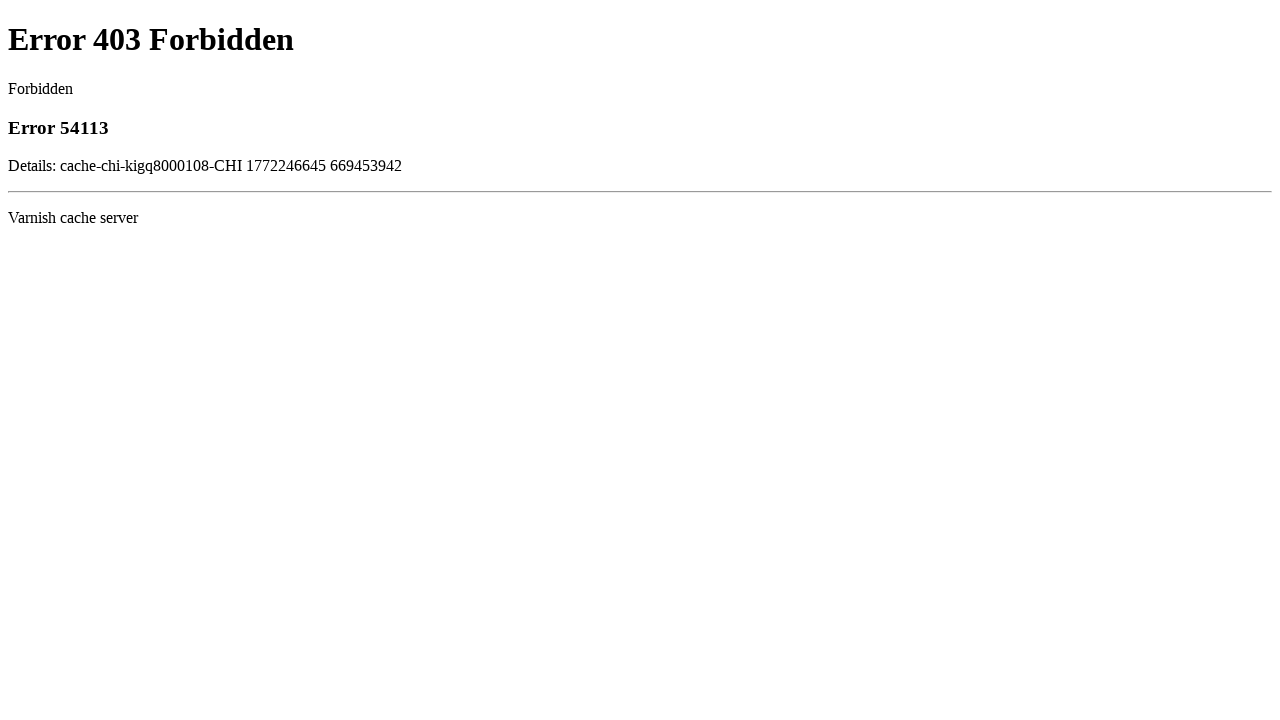

Page fully loaded with networkidle state (iteration 2)
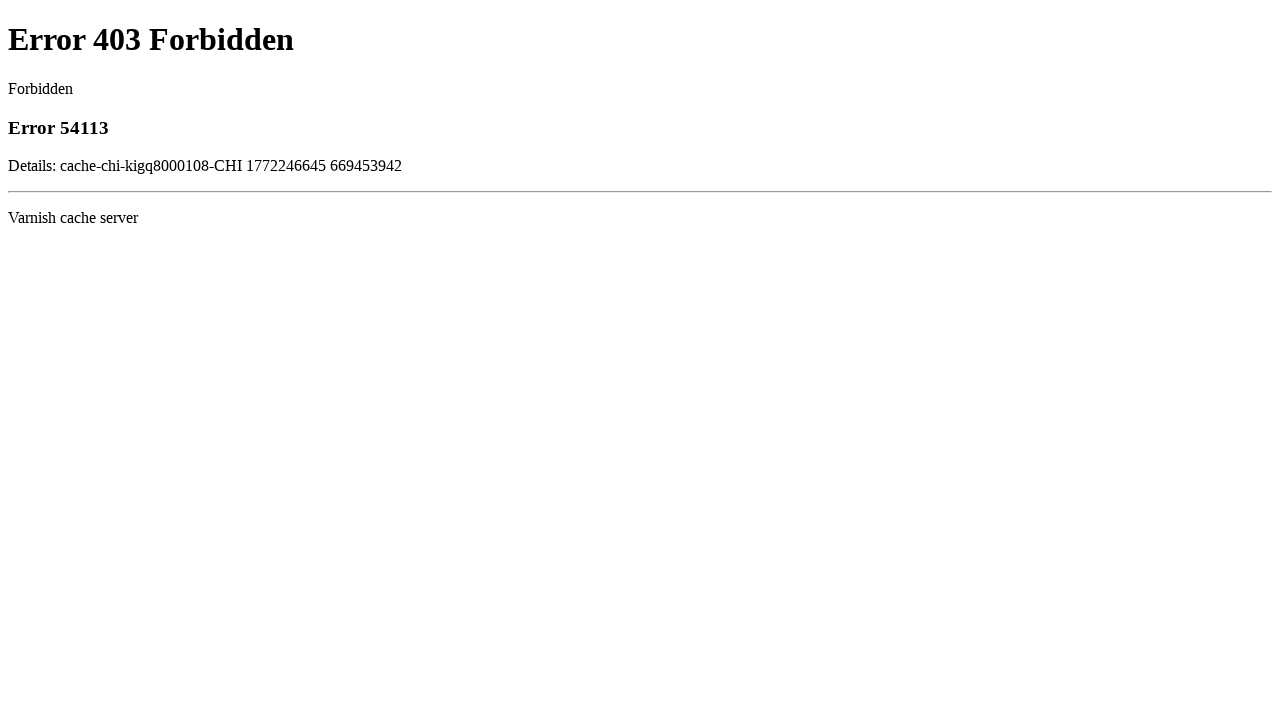

Navigated to Cochez y Cia website (iteration 3)
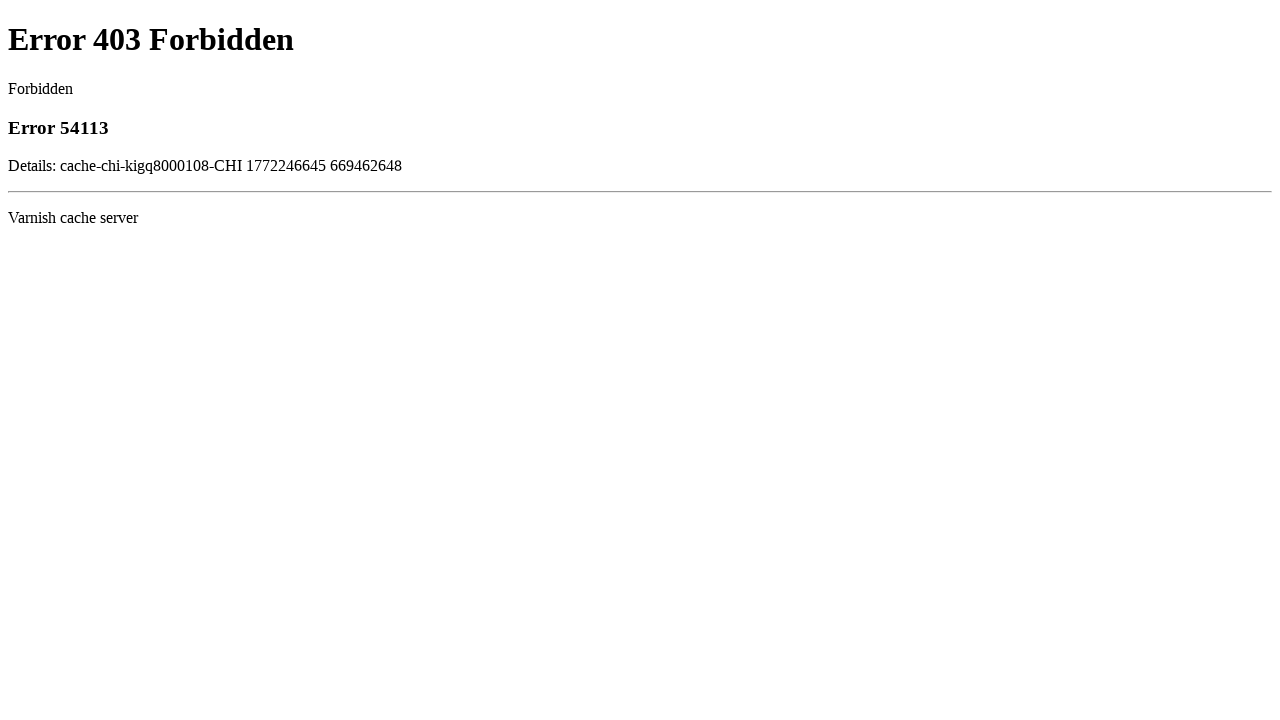

Page fully loaded with networkidle state (iteration 3)
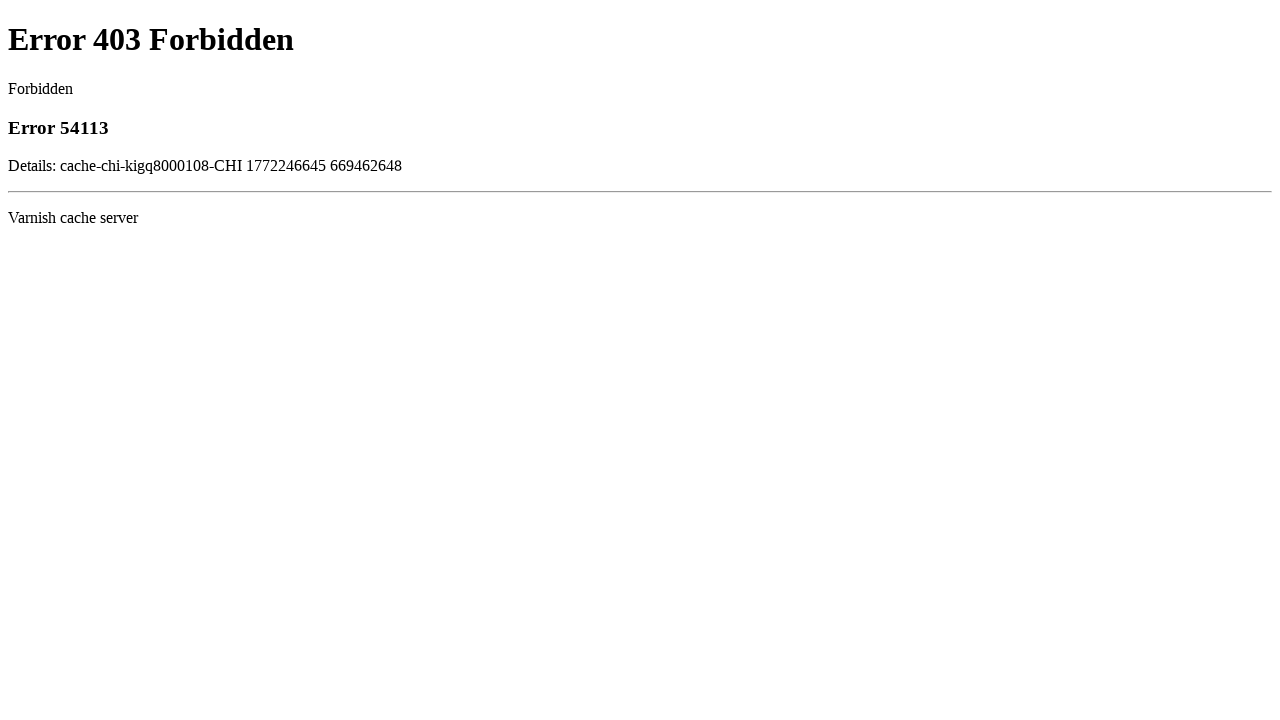

Navigated to Cochez y Cia website (iteration 4)
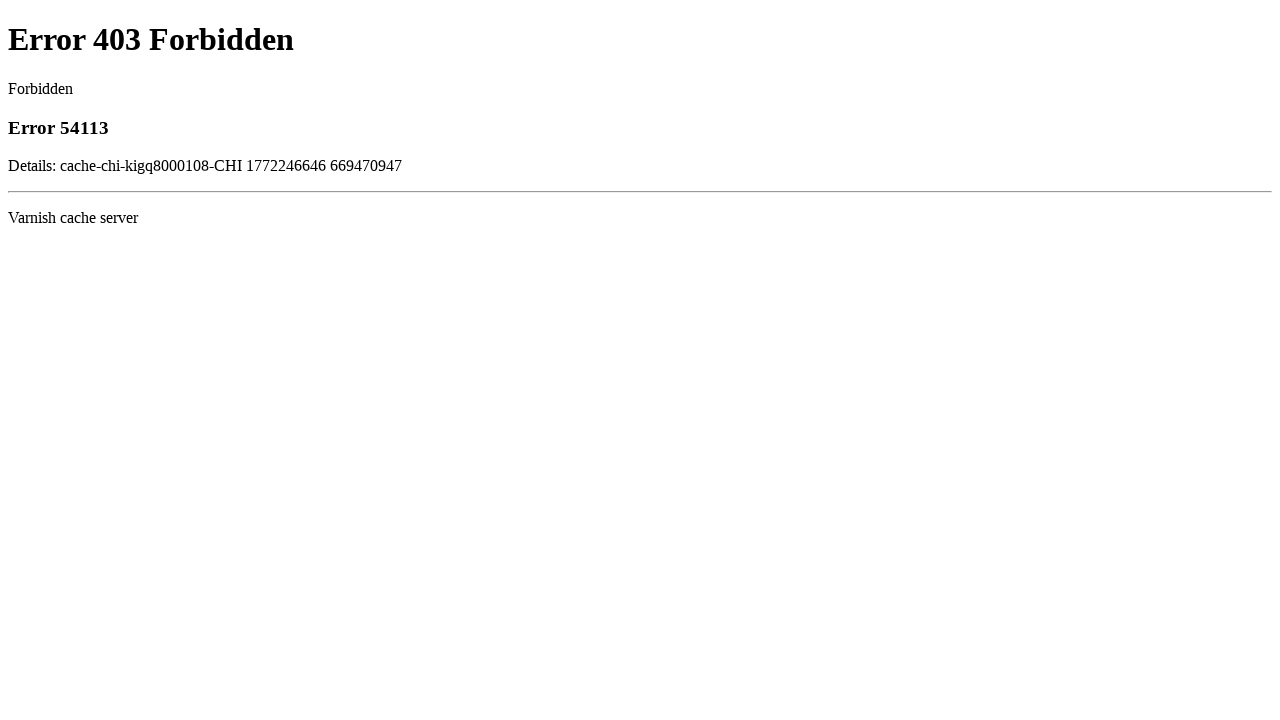

Page fully loaded with networkidle state (iteration 4)
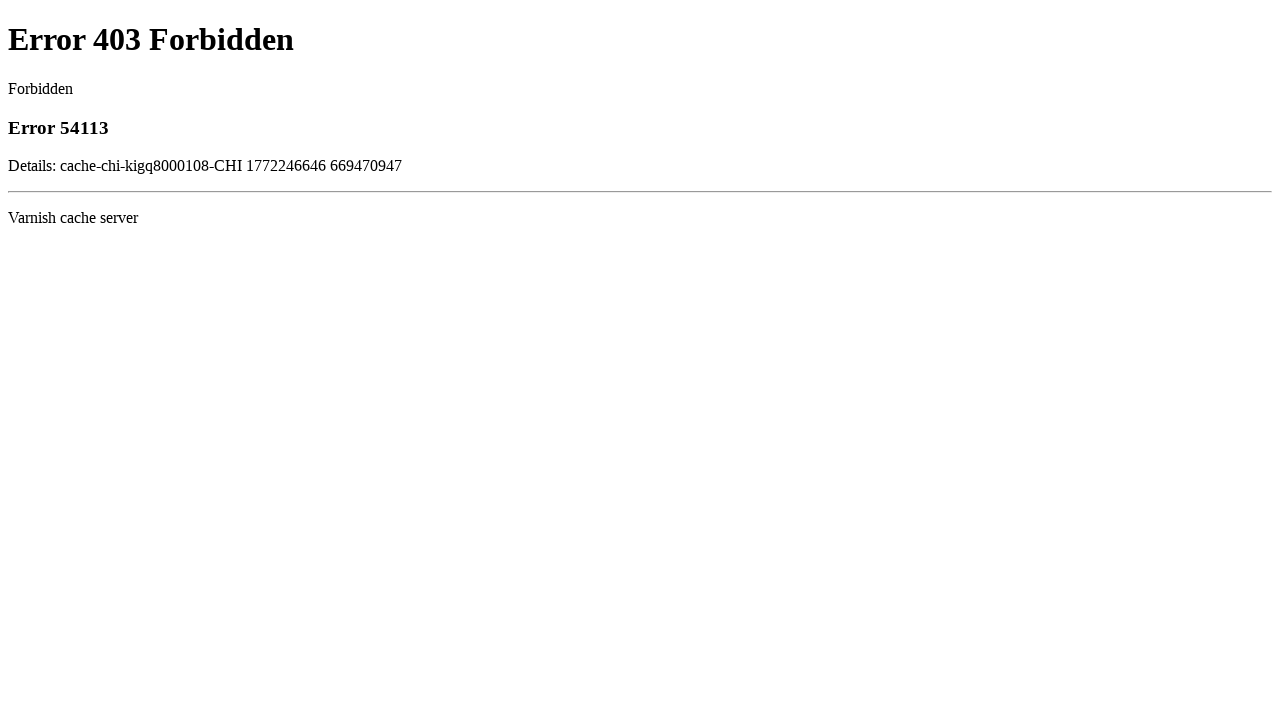

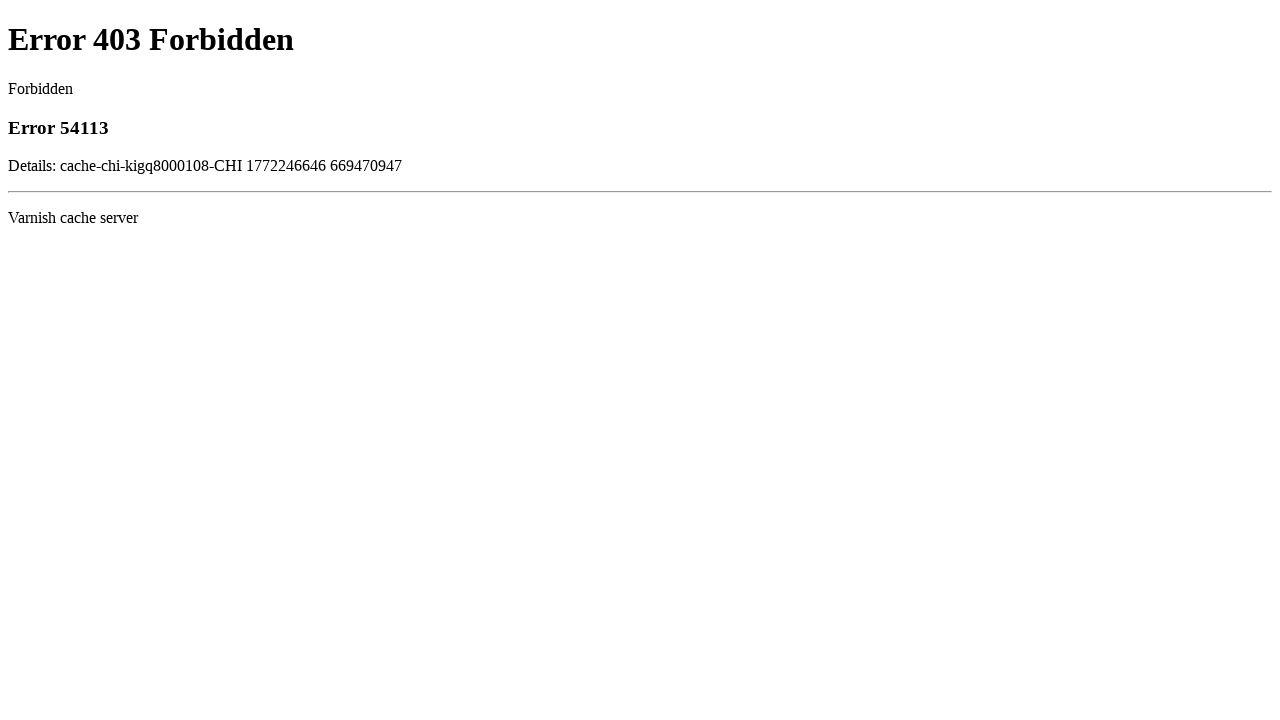